Tests drag and drop functionality by dragging element A onto element B and verifying the order changes

Starting URL: https://the-internet.herokuapp.com/

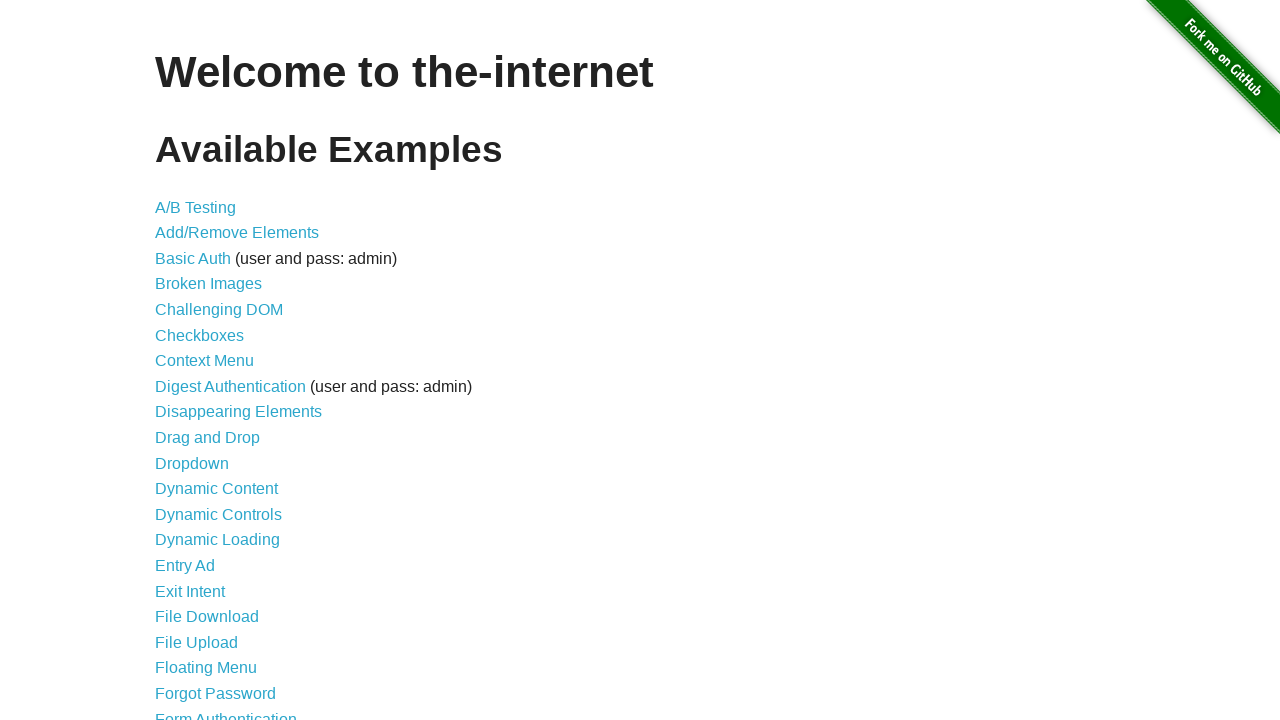

Clicked on Drag and Drop link at (208, 438) on a[href='/drag_and_drop']
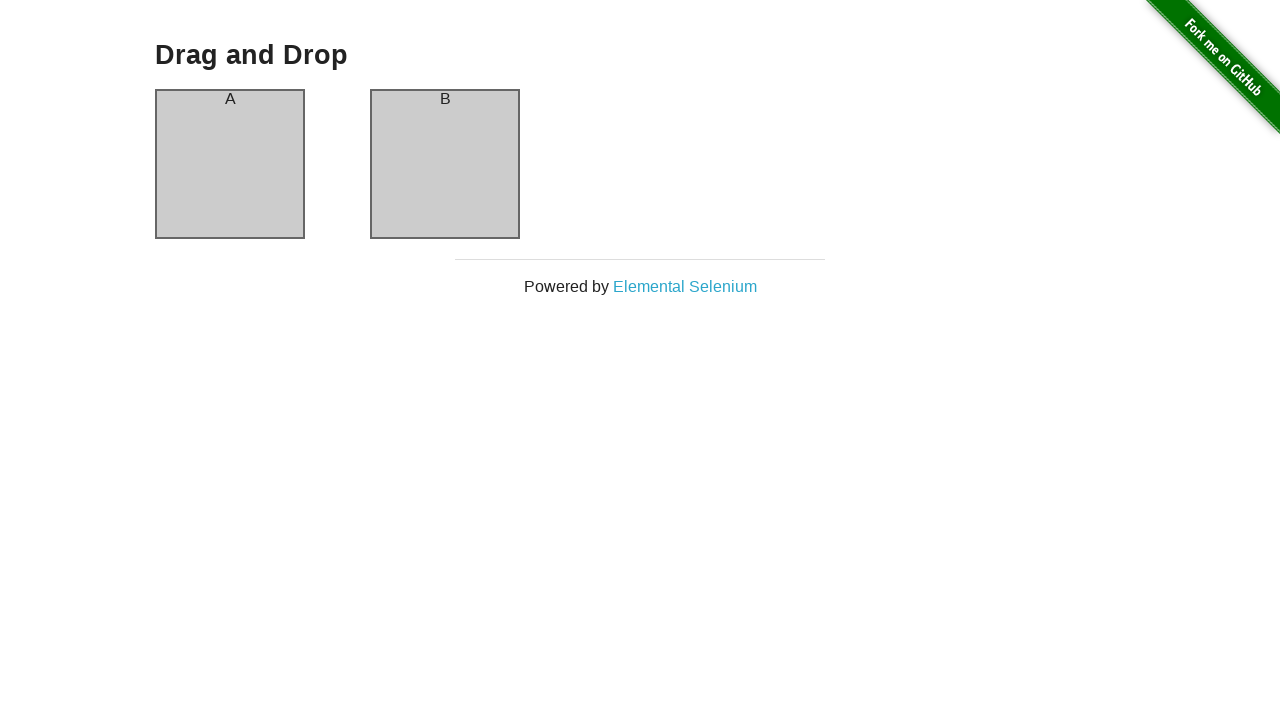

Dragged element A onto element B at (445, 164)
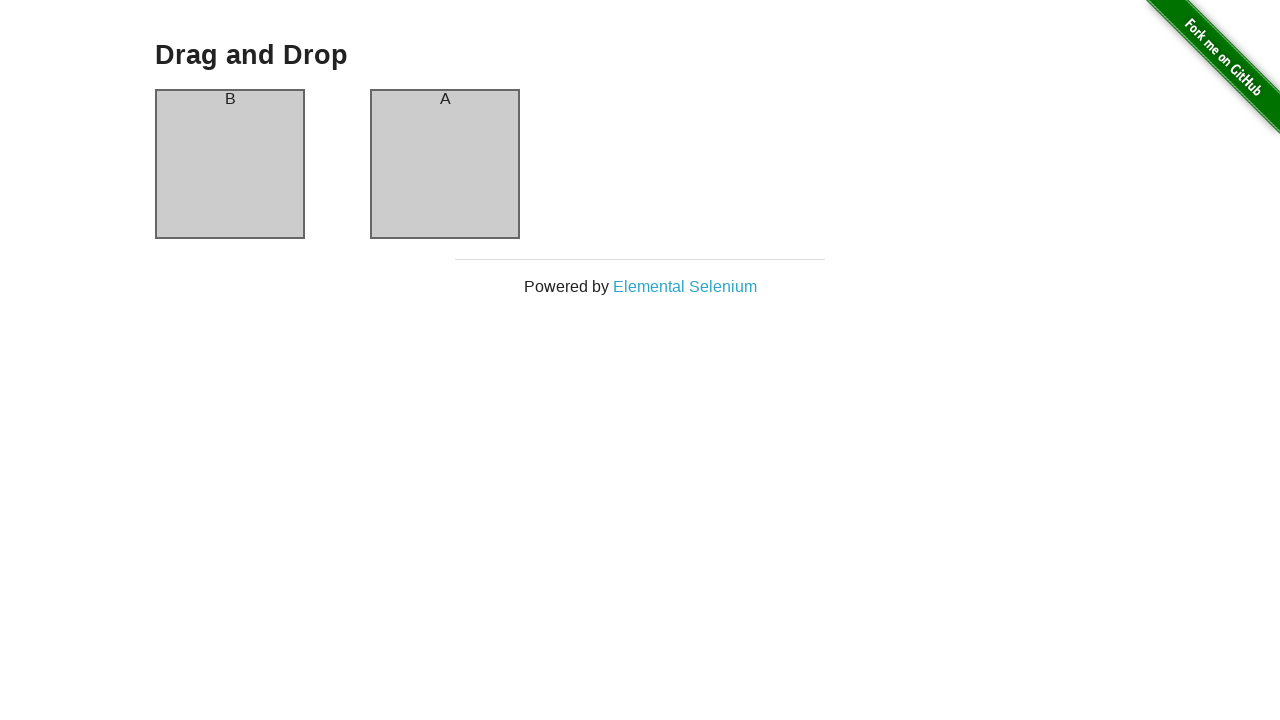

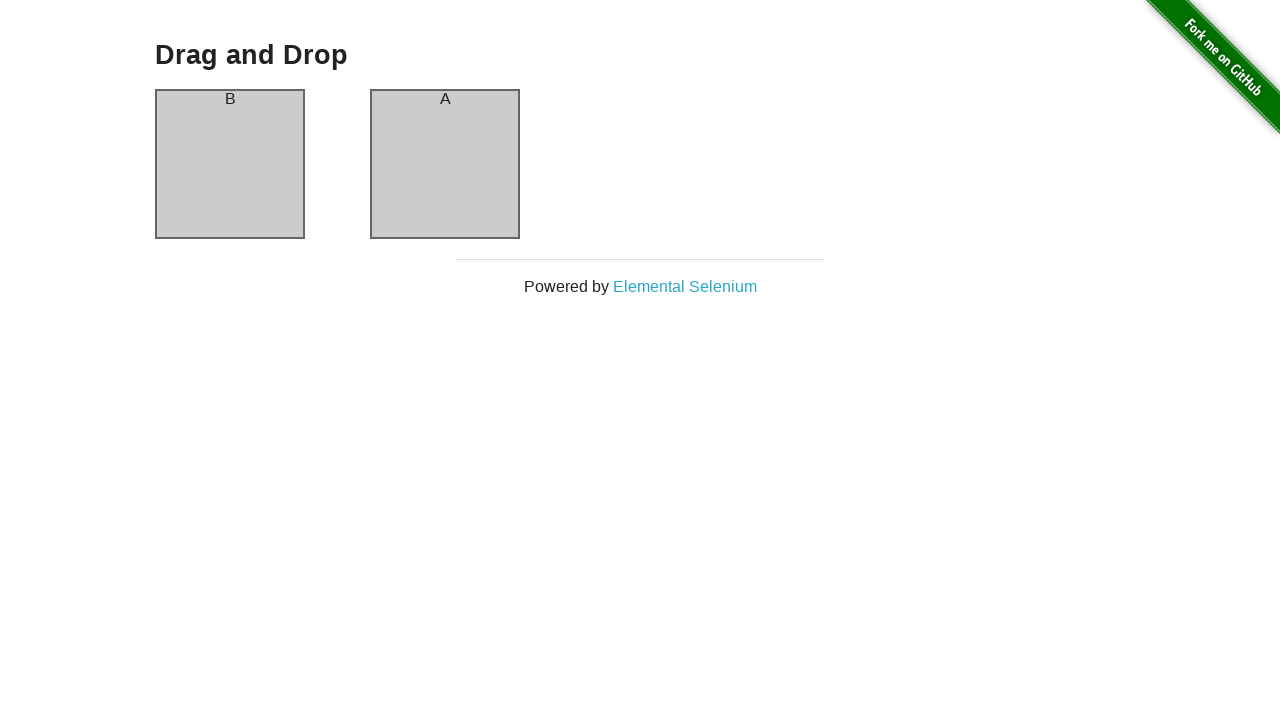